Navigates to the-internet.herokuapp.com and uses JavaScript to evaluate the maximum scroll distances (vertical and horizontal) of the page.

Starting URL: http://the-internet.herokuapp.com/

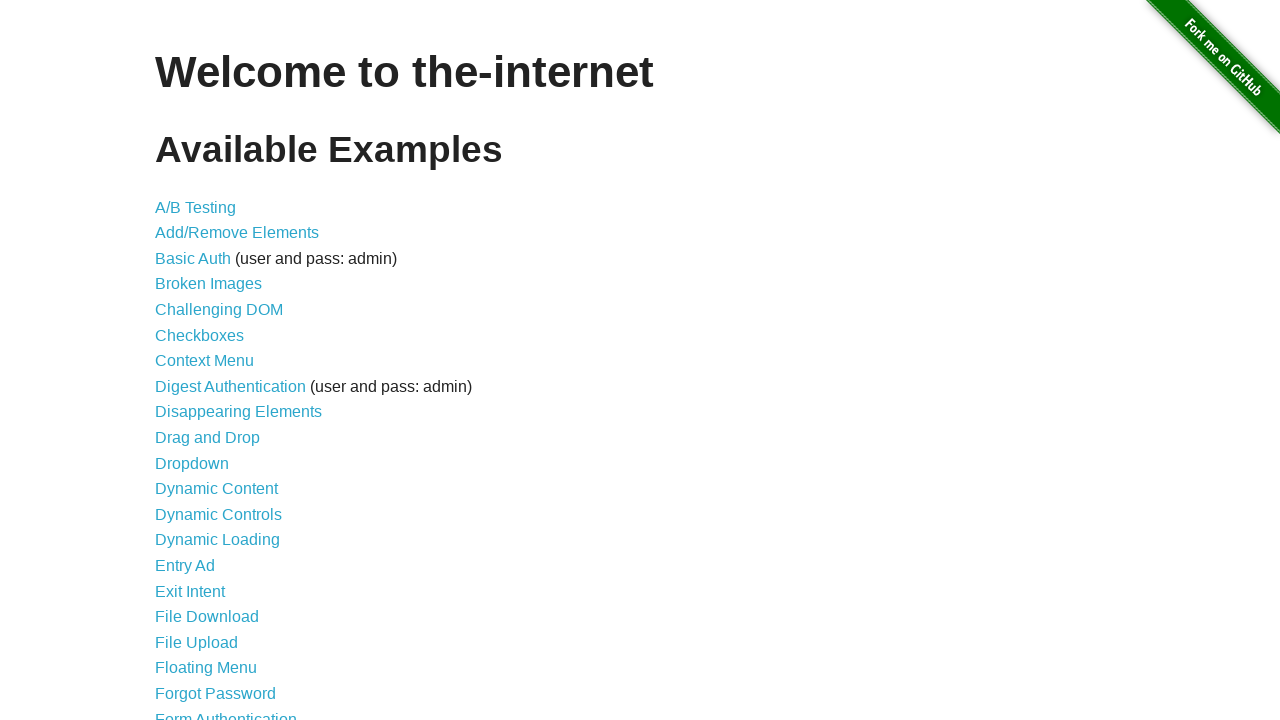

Waited for page to fully load (domcontentloaded)
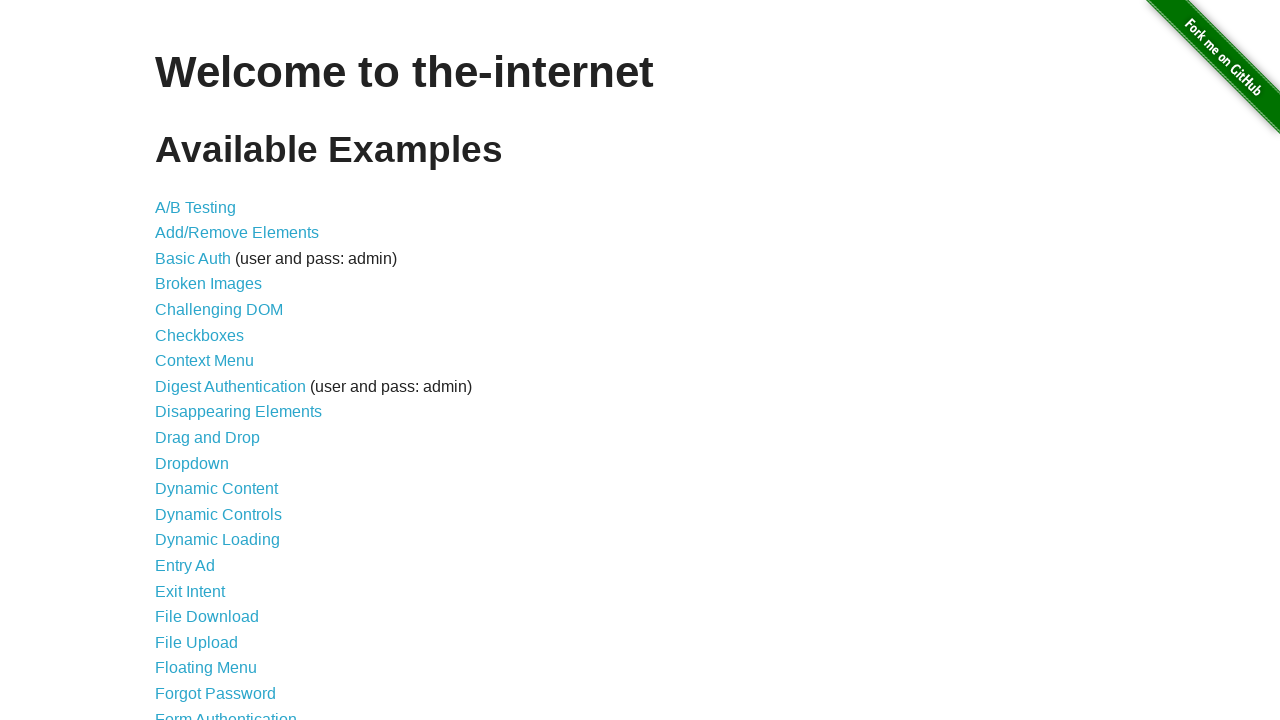

Evaluated maximum vertical scroll distance: 657
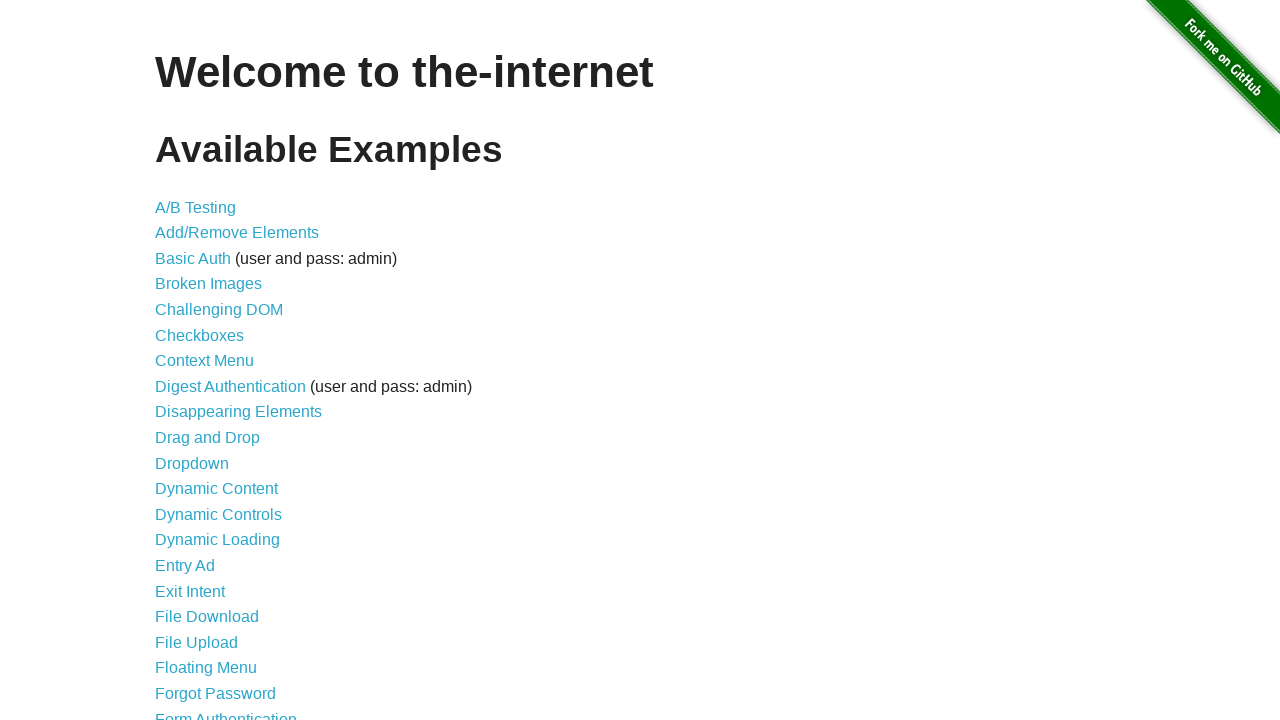

Evaluated maximum horizontal scroll distance: 0
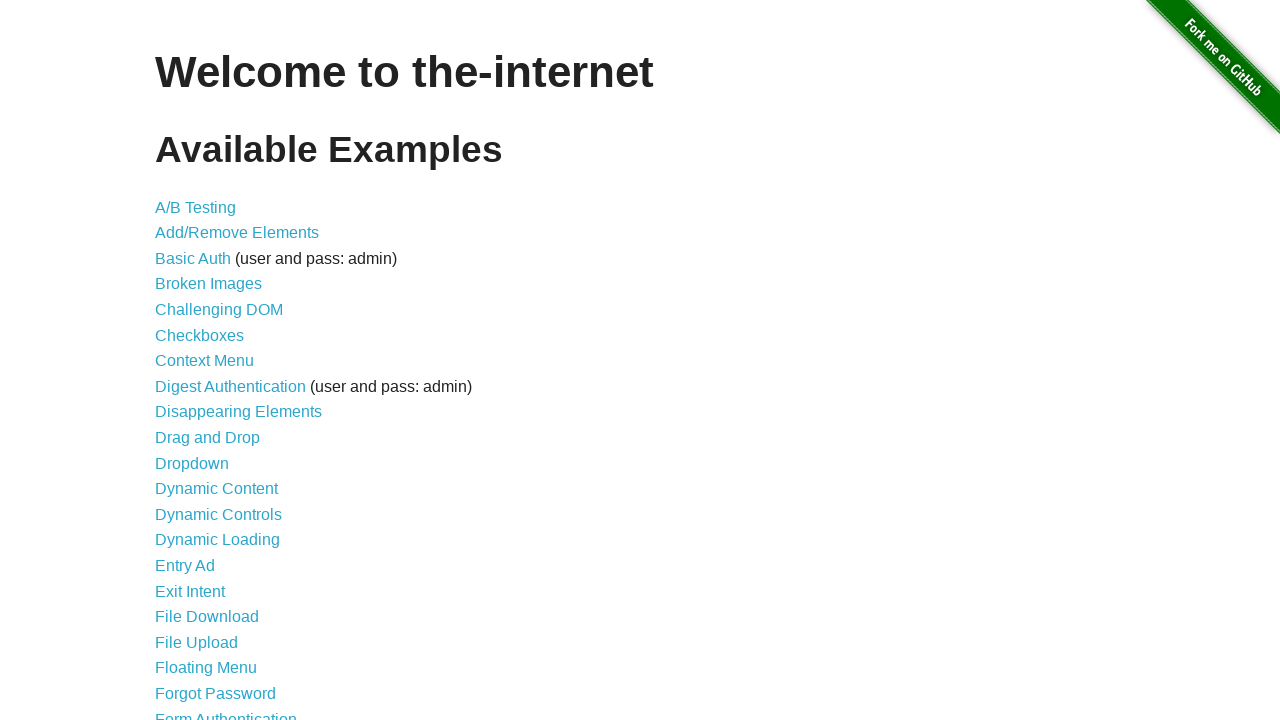

Scrolled to bottom of page
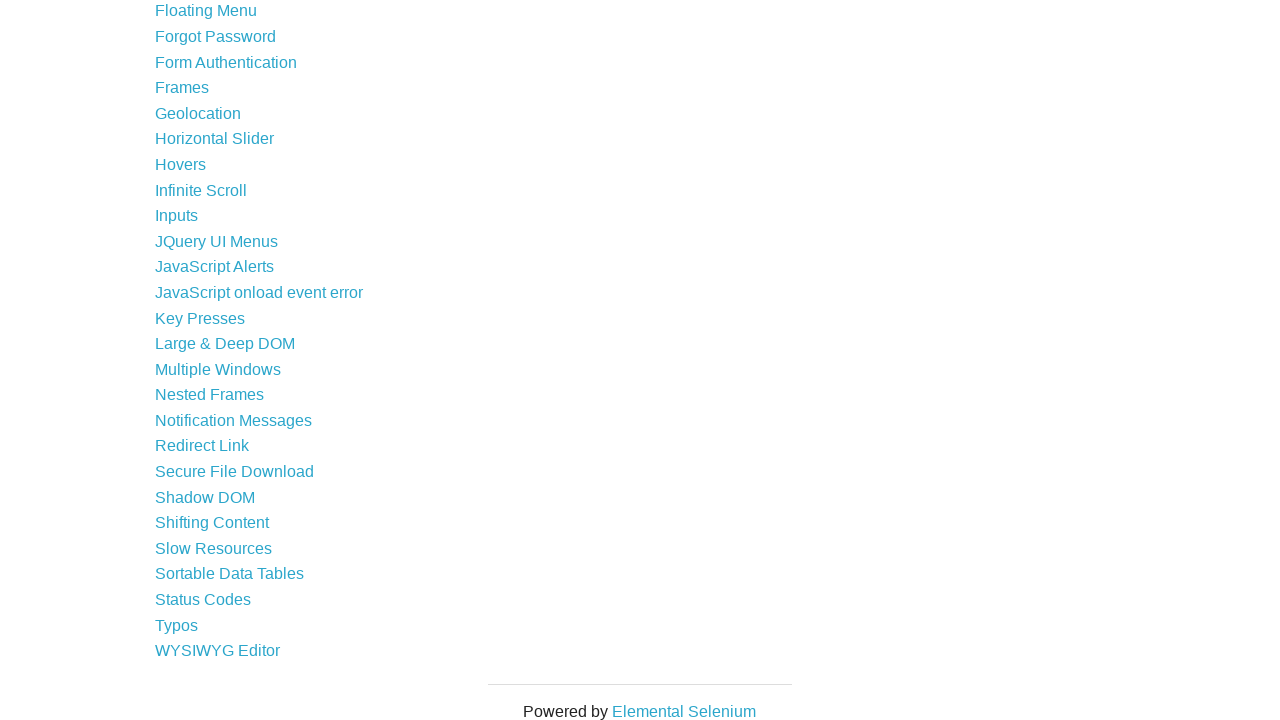

Waited 1000ms for scroll animation to complete
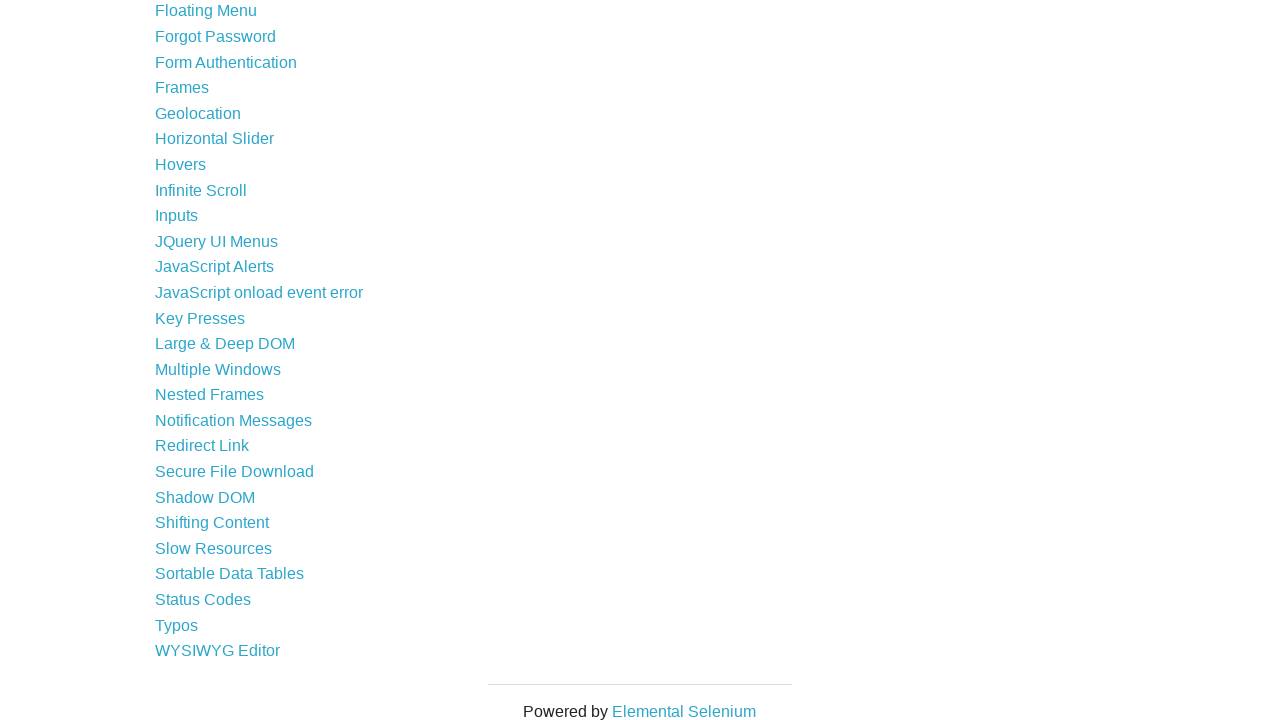

Scrolled back to top of page
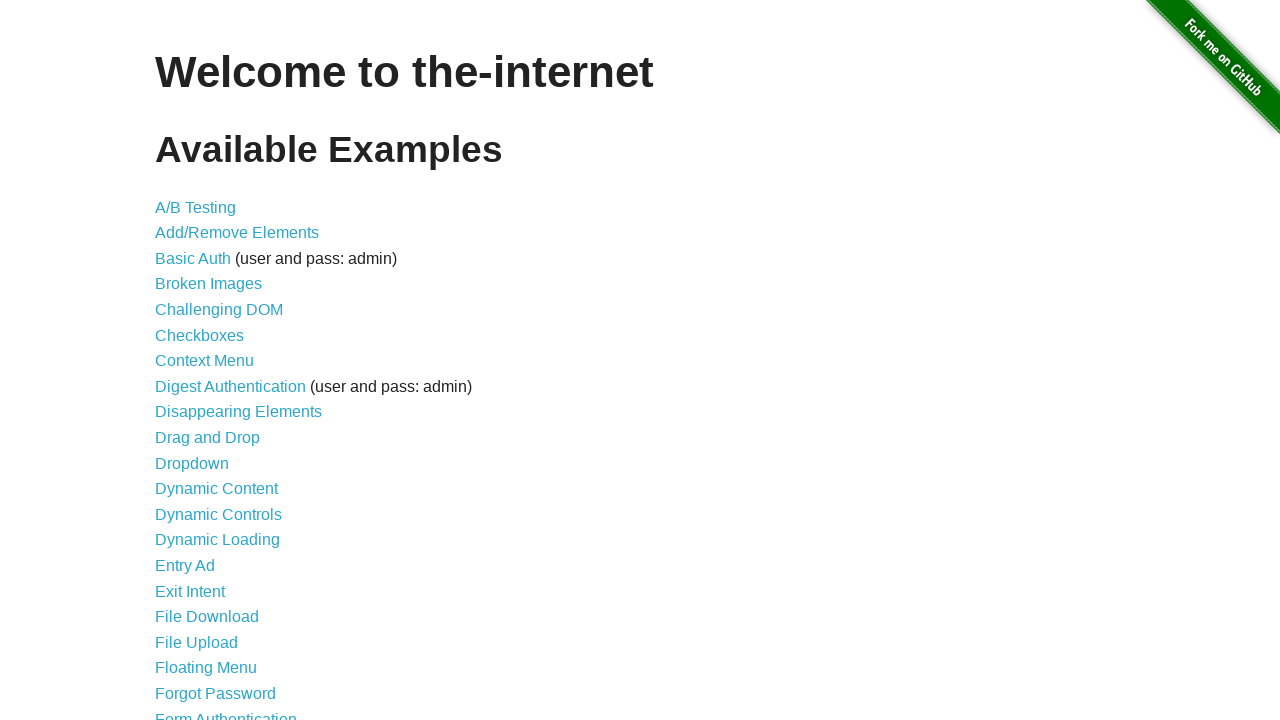

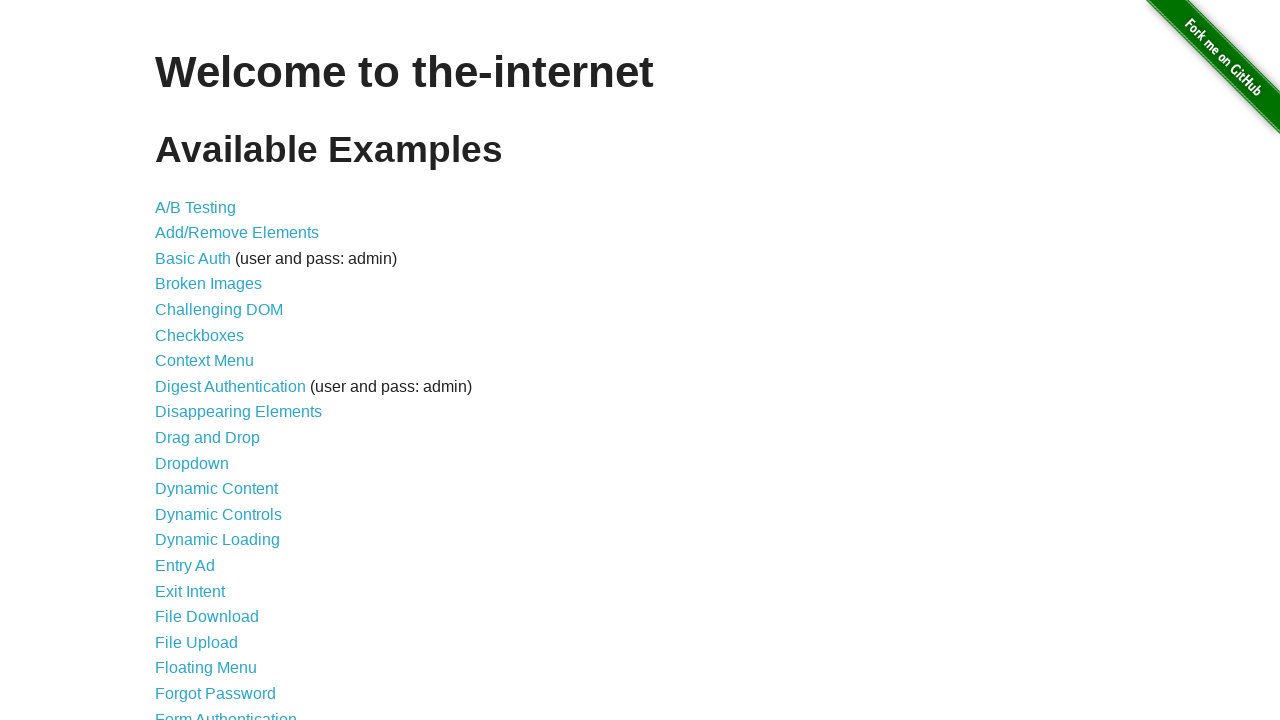